Tests various checkbox interactions on the Leafground demo page including basic checkboxes, notifications, multi-select options, tri-state checkboxes, toggle switches, and dropdown multi-select

Starting URL: https://www.leafground.com/checkbox.xhtml

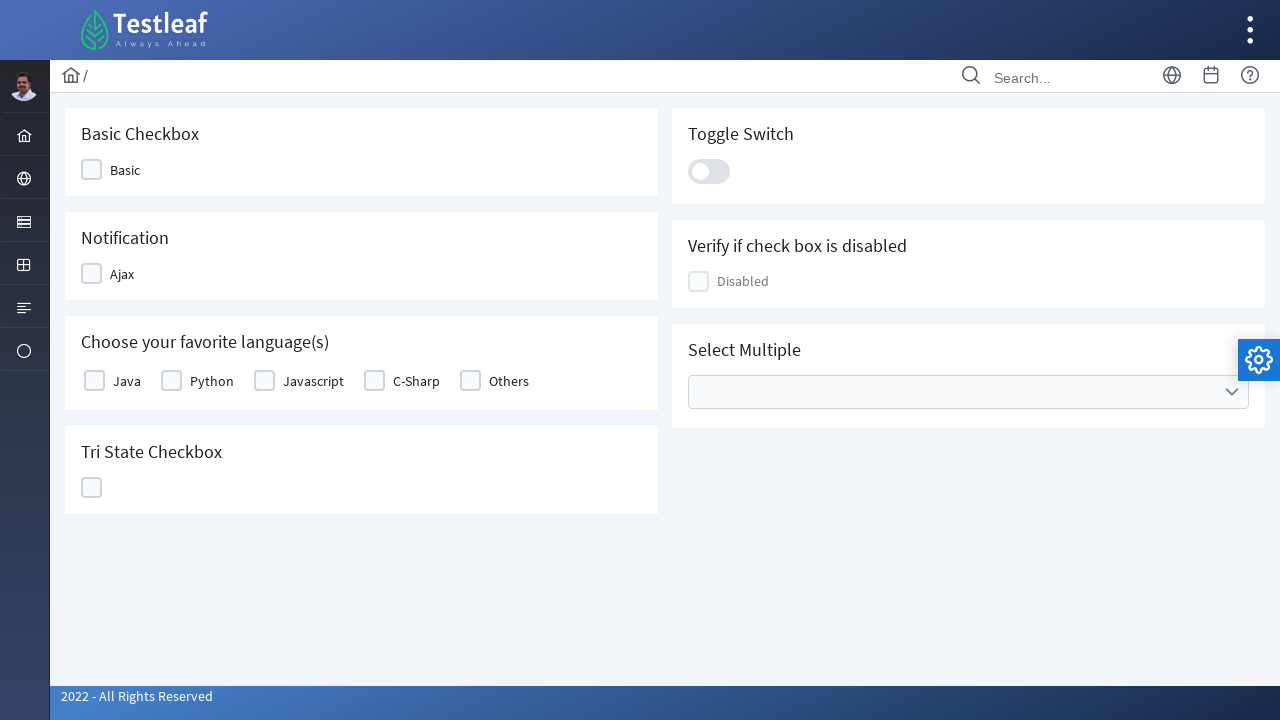

Clicked basic checkbox at (92, 170) on (//div[@class='ui-selectbooleancheckbox ui-chkbox ui-widget']/div)[2]
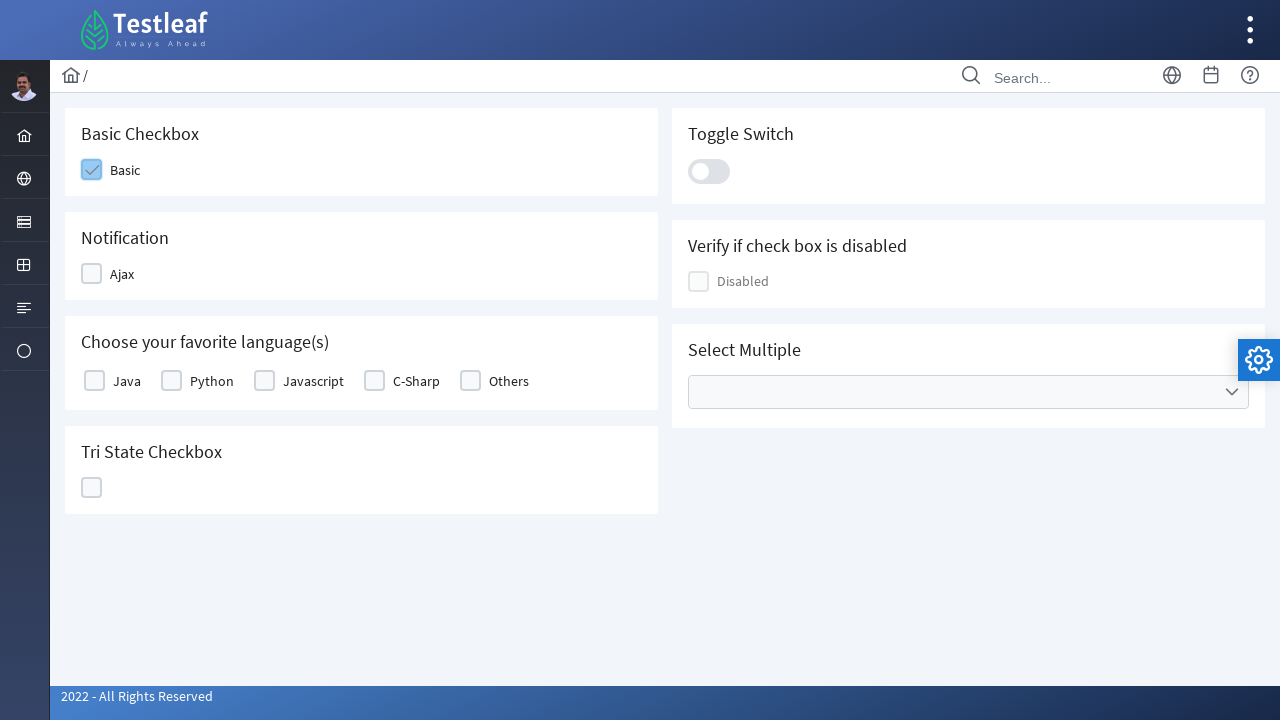

Clicked notification checkbox to trigger notification at (92, 274) on (//div[@class='ui-selectbooleancheckbox ui-chkbox ui-widget'])[2]/div[2]
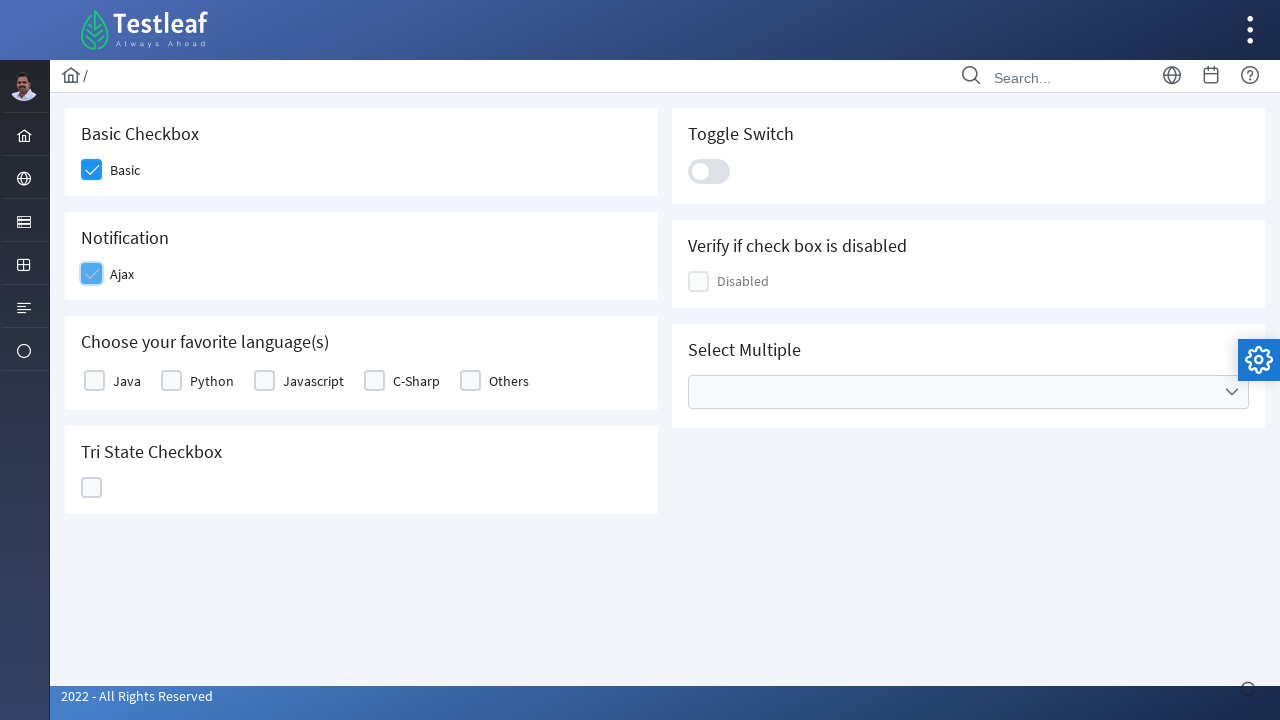

Selected first favorite language option at (94, 381) on (//table[@class='ui-selectmanycheckbox ui-widget']//tr//div[1]/div)[2]
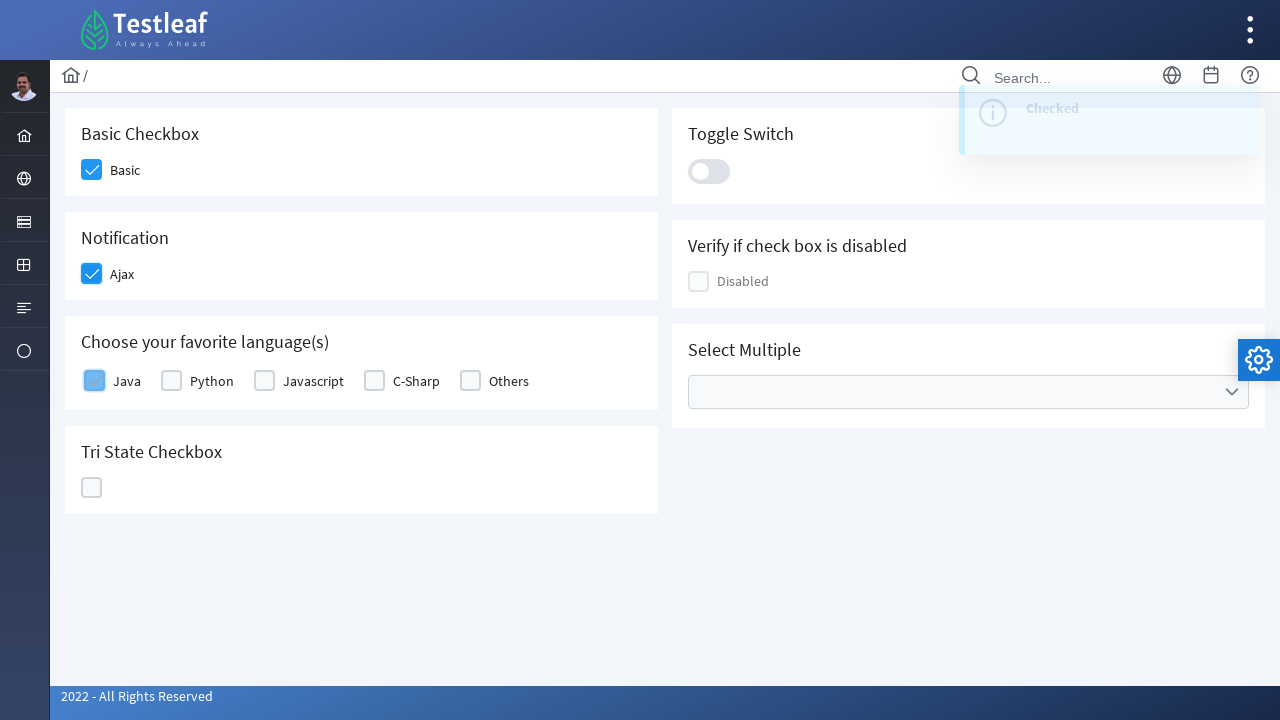

Selected second favorite language option at (172, 381) on xpath=//table[@id='j_idt87:basic']/tbody[1]/tr[1]/td[2]/div[1]/div[2]
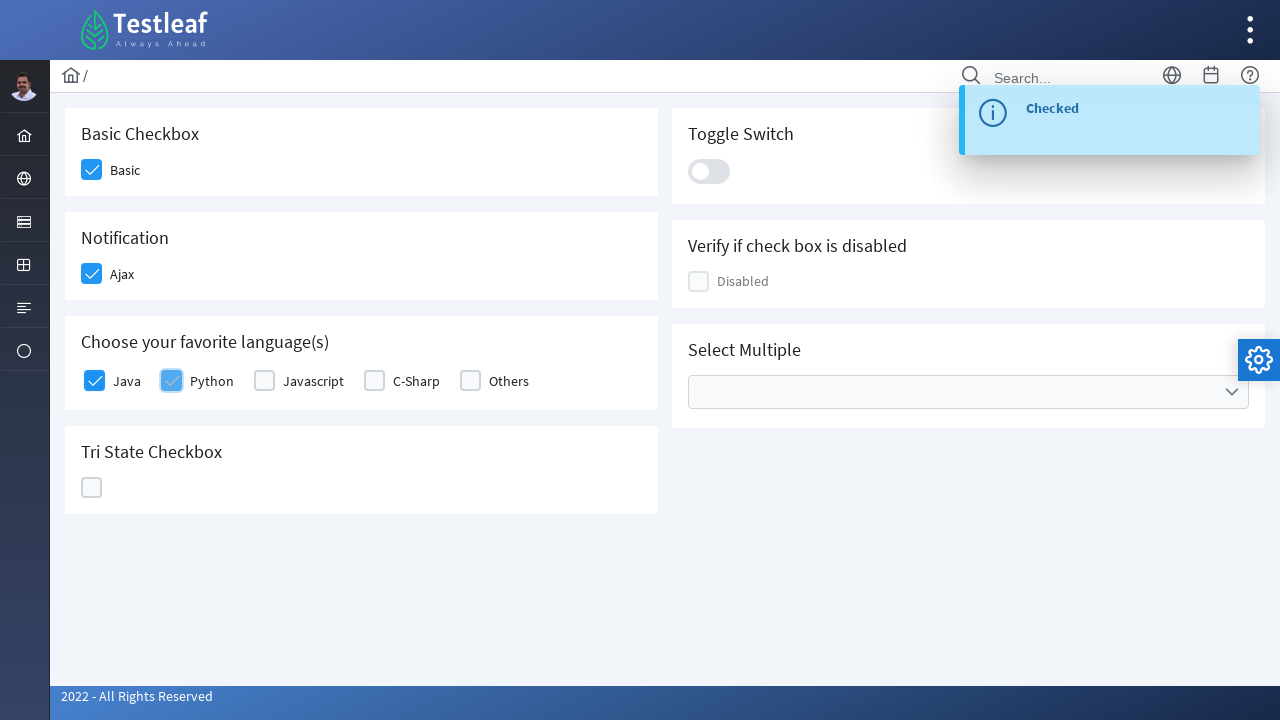

Clicked tri-state checkbox first time at (92, 488) on xpath=//div[@id='j_idt87:ajaxTriState']/div[2]
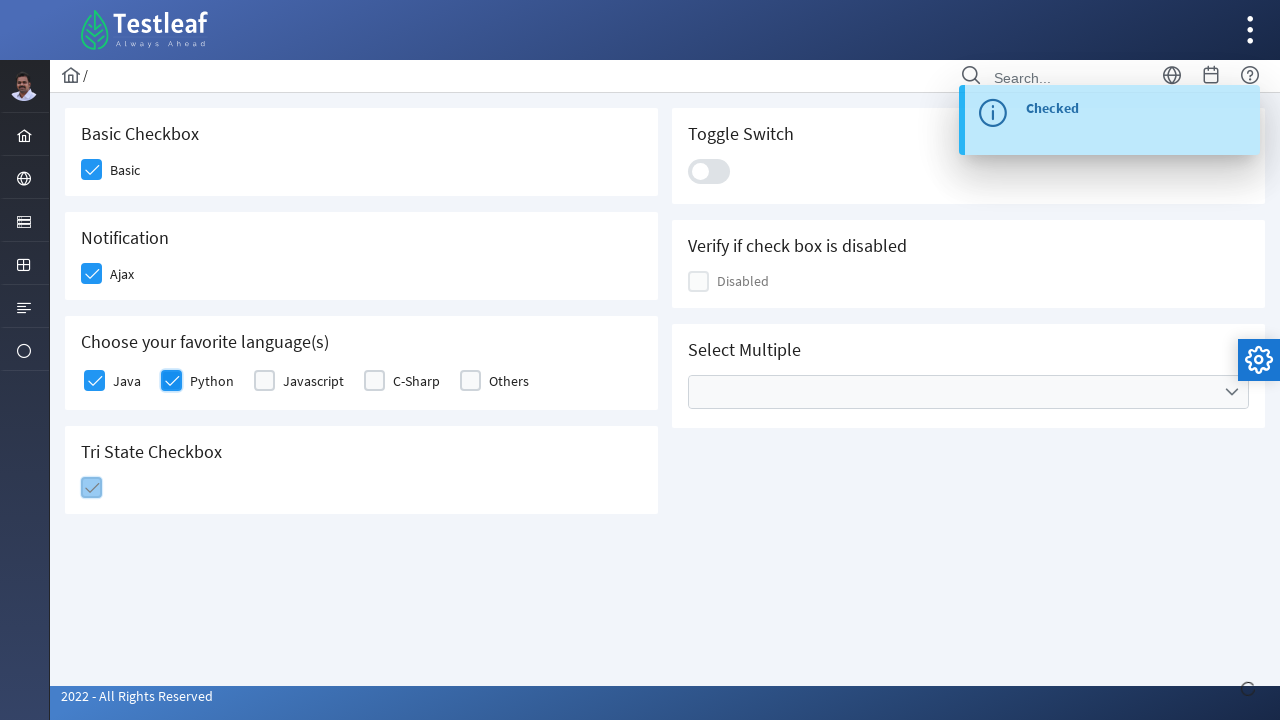

Waited 4 seconds for tri-state transition
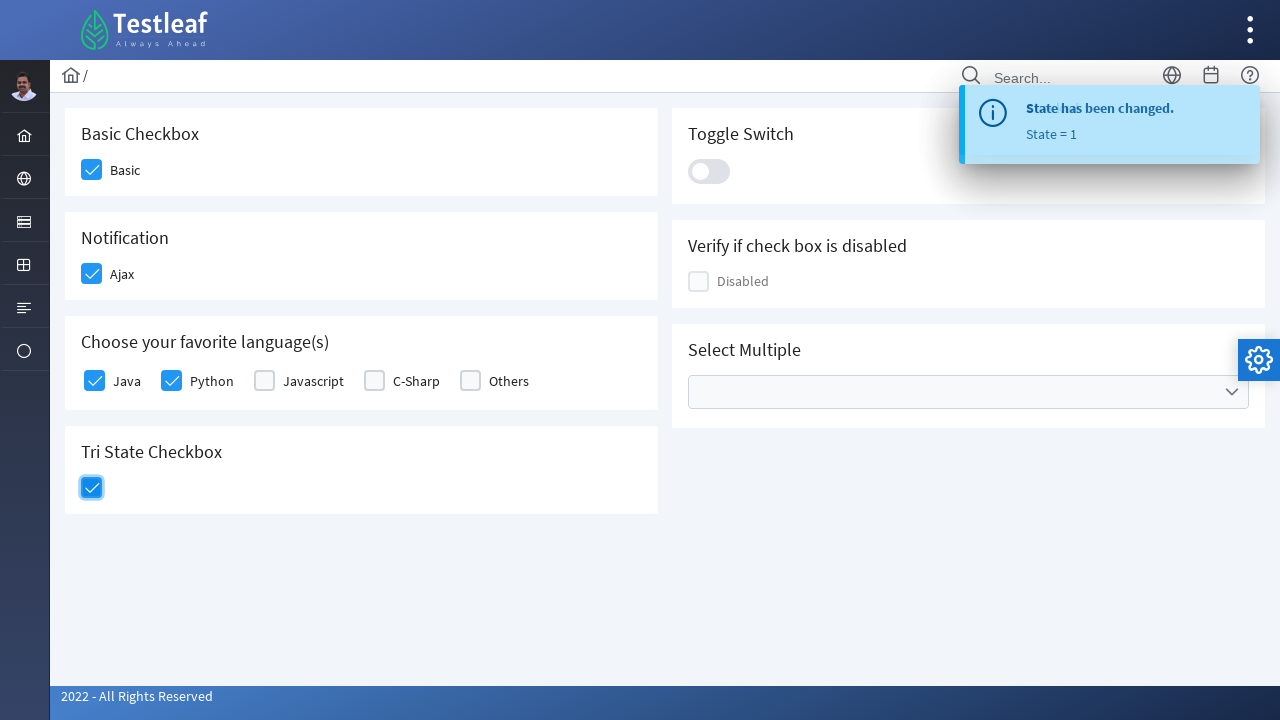

Clicked tri-state checkbox second time to see next state at (92, 488) on xpath=//div[@id='j_idt87:ajaxTriState']/div[2]
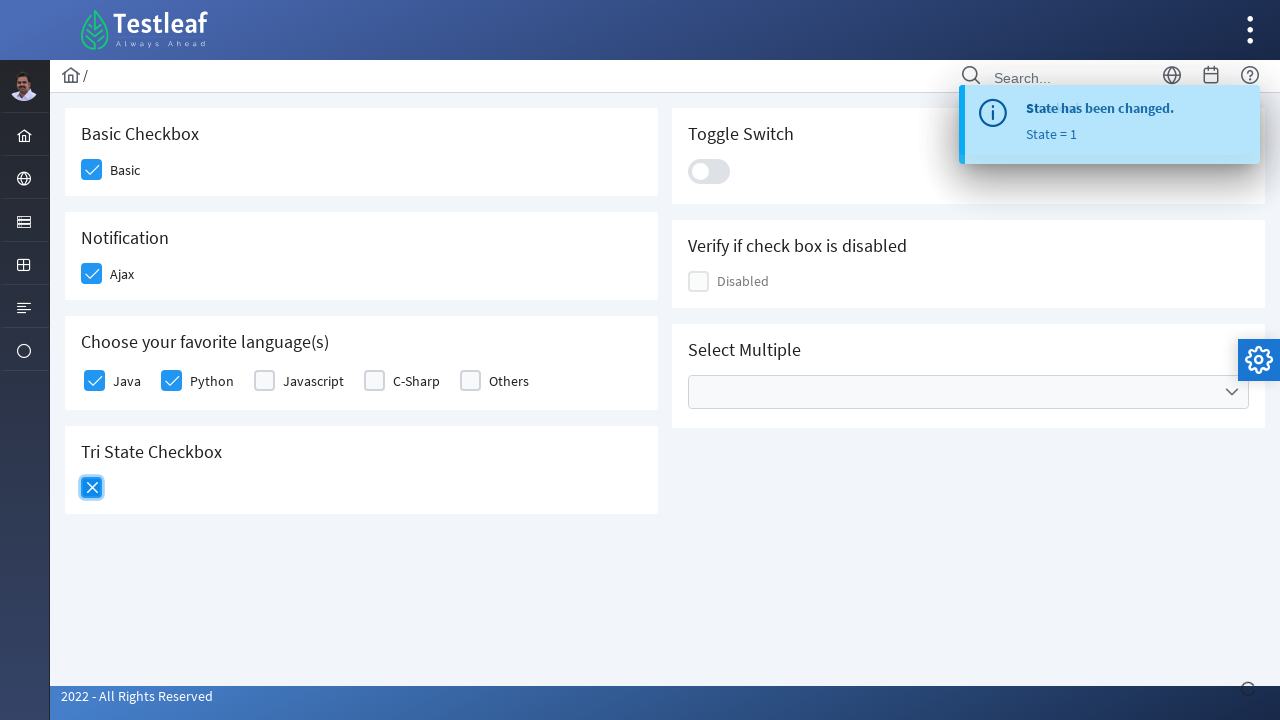

Toggled the toggle switch at (709, 171) on xpath=//div[@class='ui-toggleswitch-slider']
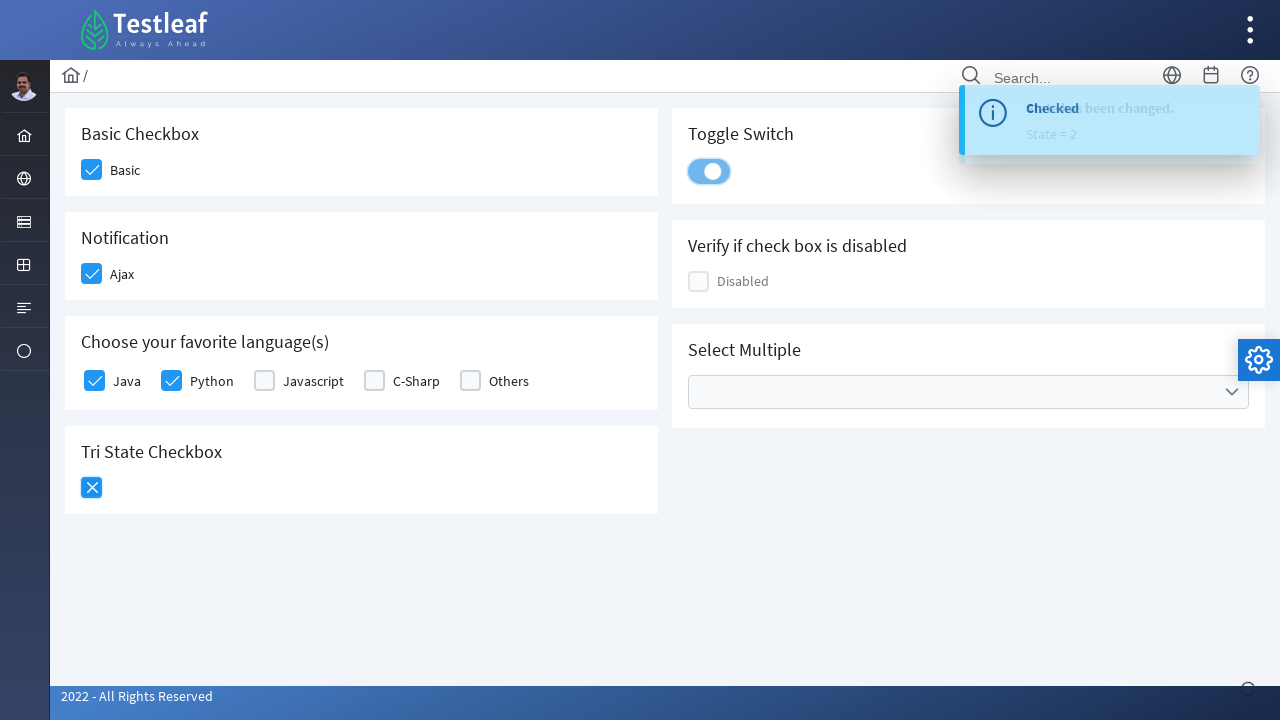

Opened multi-select dropdown at (1232, 392) on xpath=//span[@class='ui-icon ui-icon-triangle-1-s']
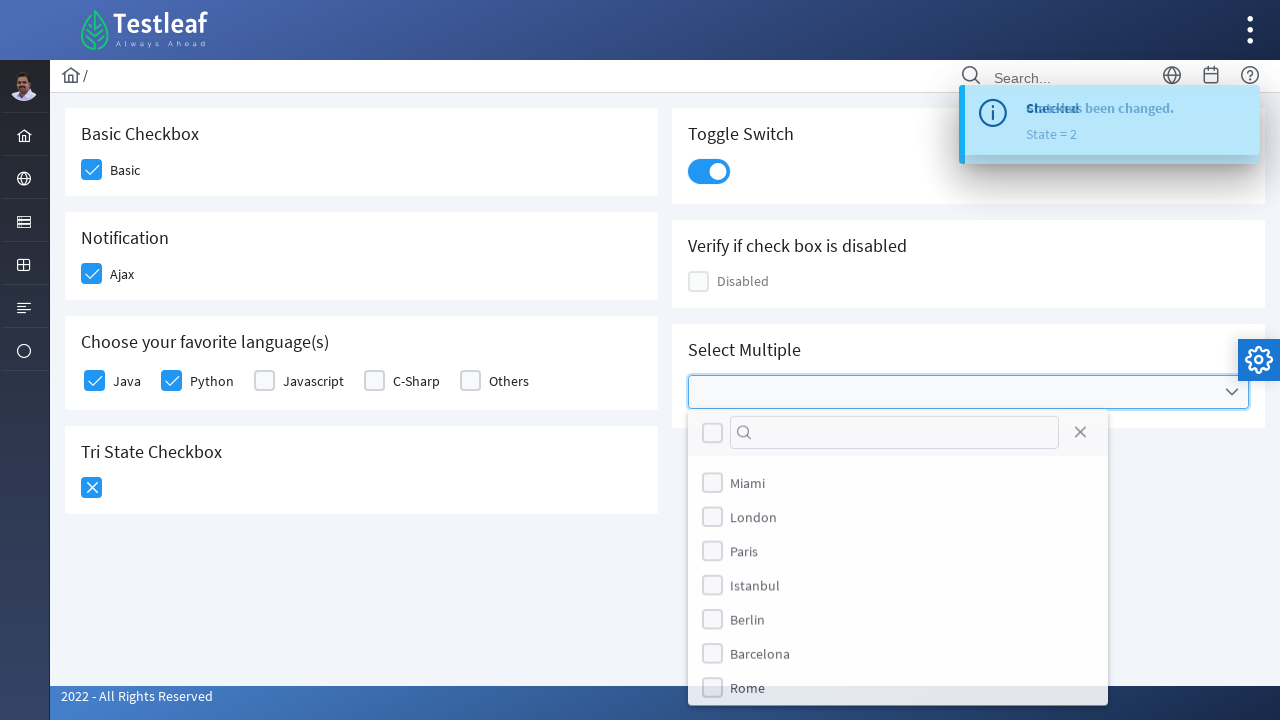

Selected London from dropdown at (712, 519) on xpath=//li[@data-item-value='London']/div/div[2]
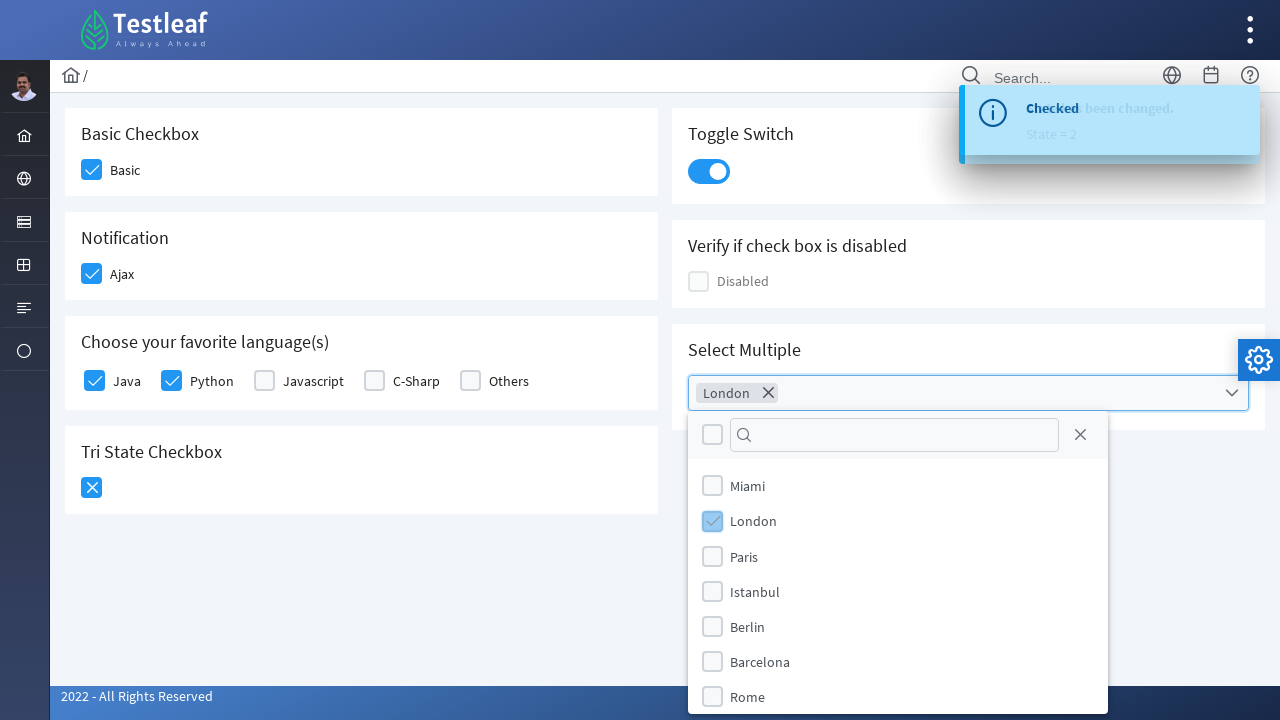

Selected Istanbul from dropdown at (712, 591) on xpath=//li[@data-item-value='Istanbul']/div/div[2]
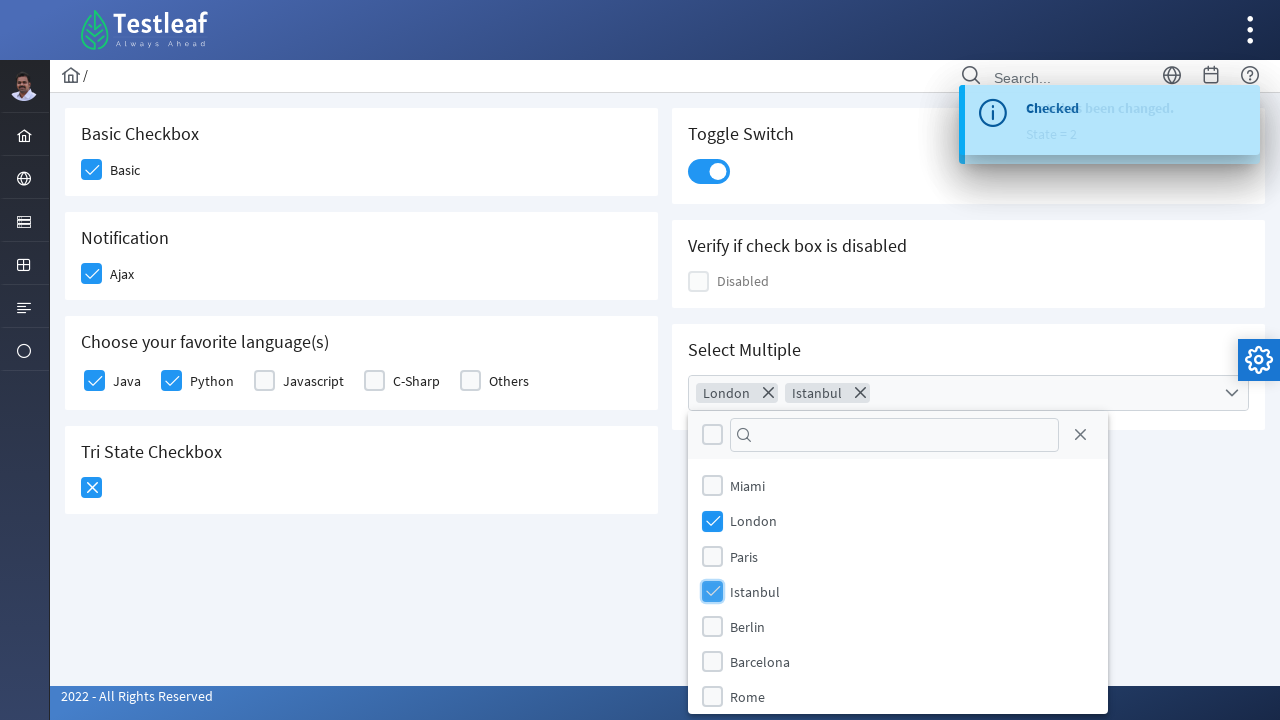

Selected Rome from dropdown at (712, 697) on xpath=//li[@data-item-value='Rome']/div/div[2]
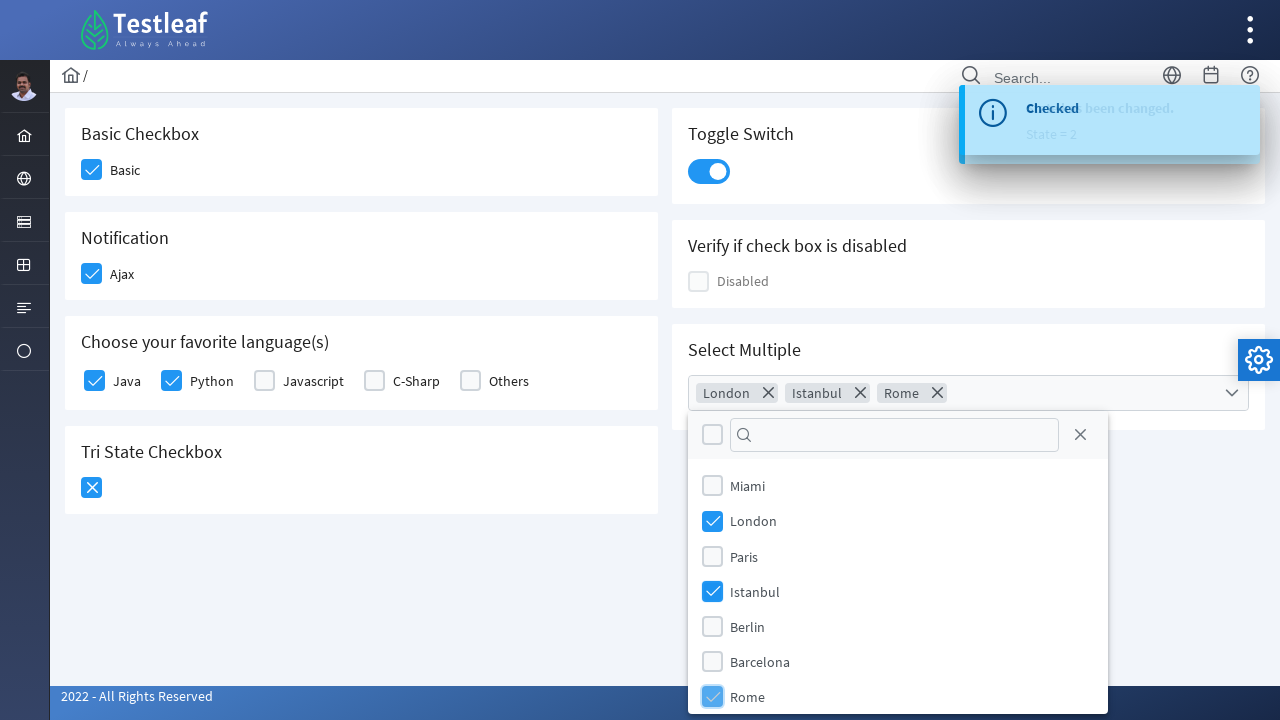

Closed the multi-select dropdown at (1080, 435) on xpath=//span[@class ='ui-icon ui-icon-circle-close']
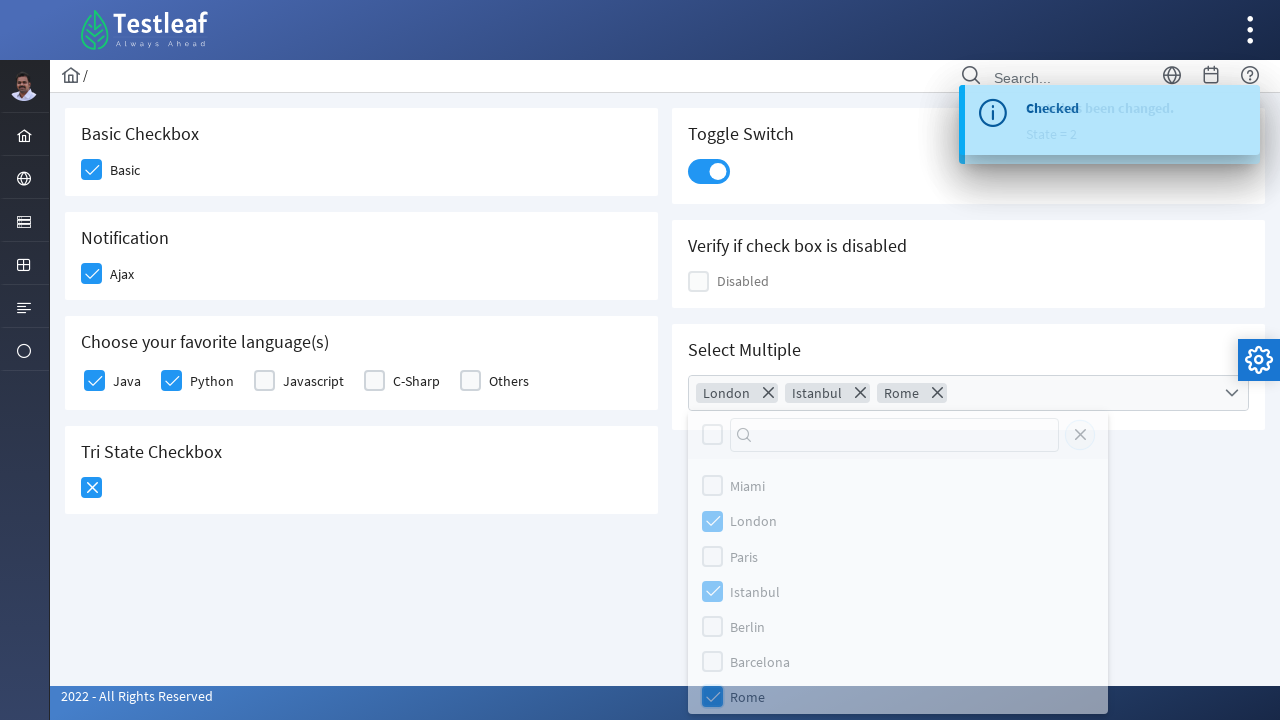

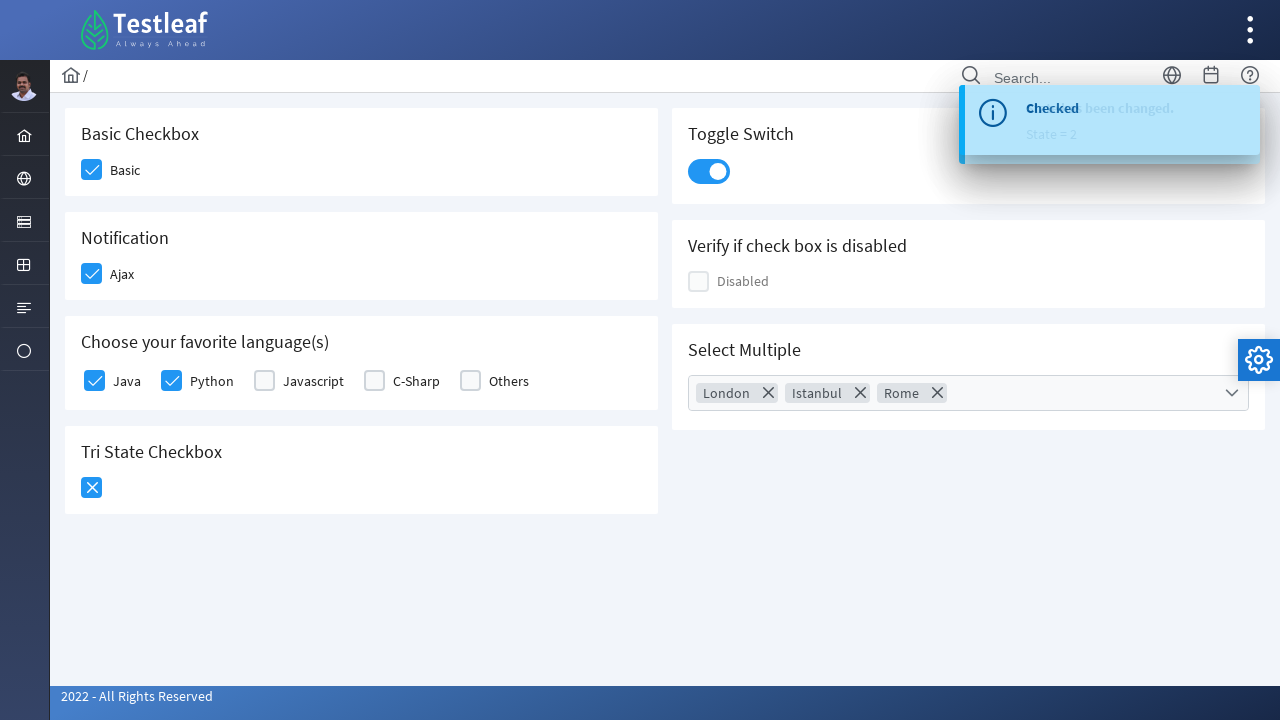